Tests that clicking Clear completed removes all completed items from the list

Starting URL: https://demo.playwright.dev/todomvc

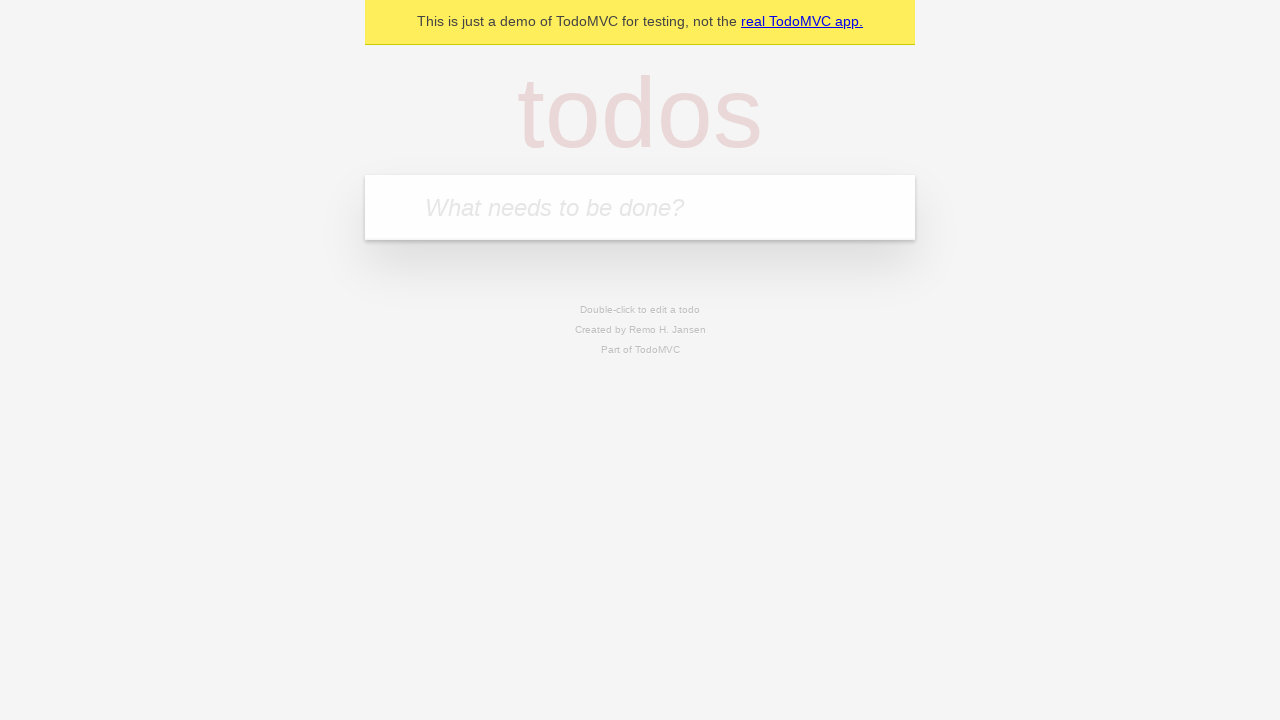

Filled todo input with 'buy some cheese' on internal:attr=[placeholder="What needs to be done?"i]
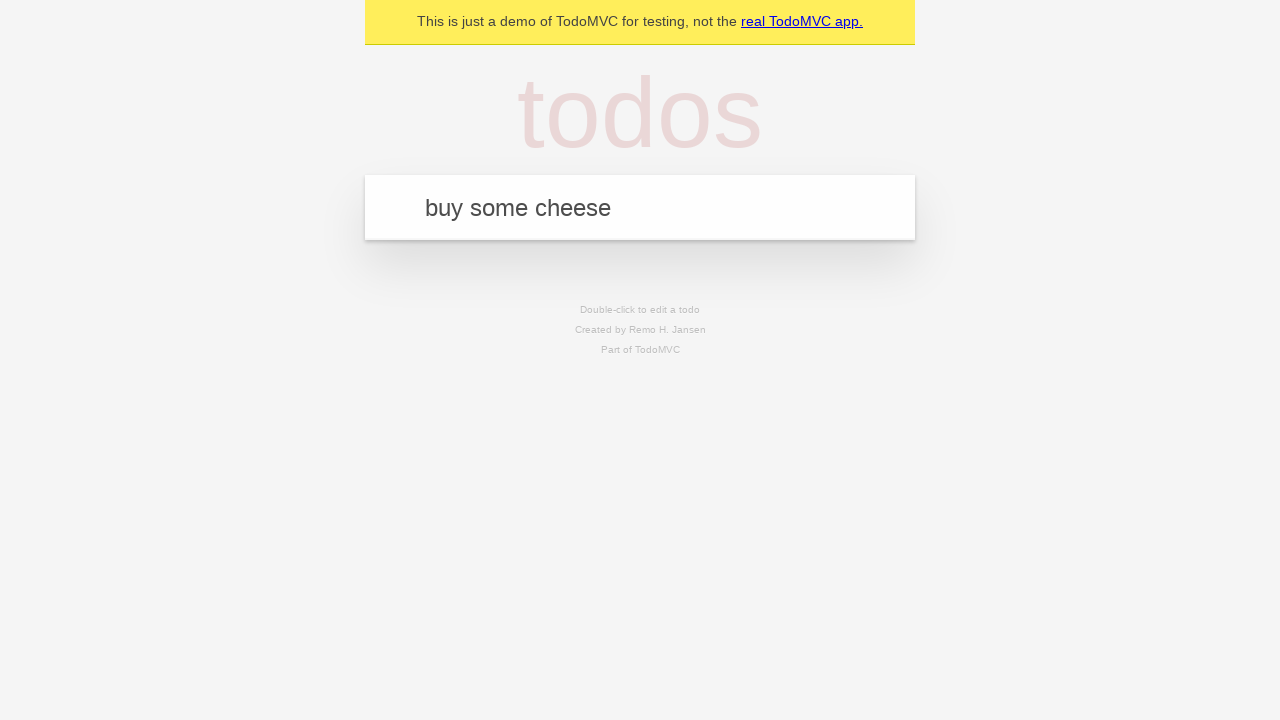

Pressed Enter to add 'buy some cheese' to the todo list on internal:attr=[placeholder="What needs to be done?"i]
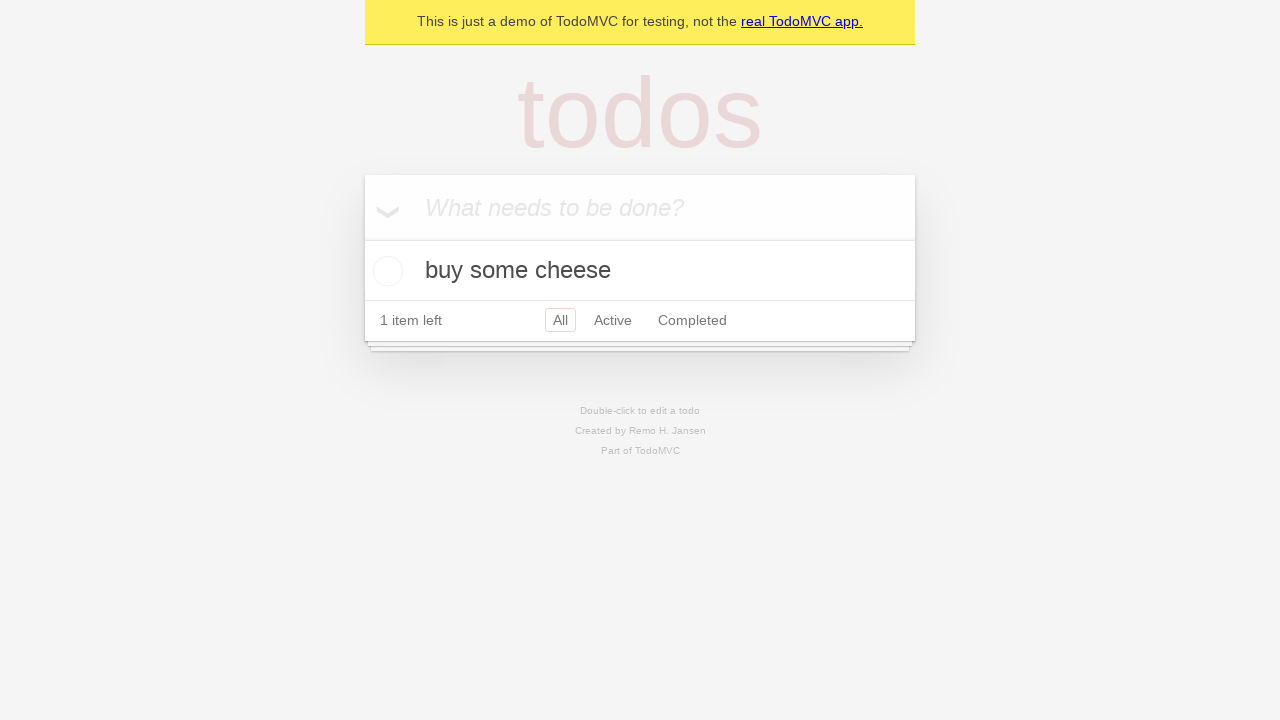

Filled todo input with 'feed the cat' on internal:attr=[placeholder="What needs to be done?"i]
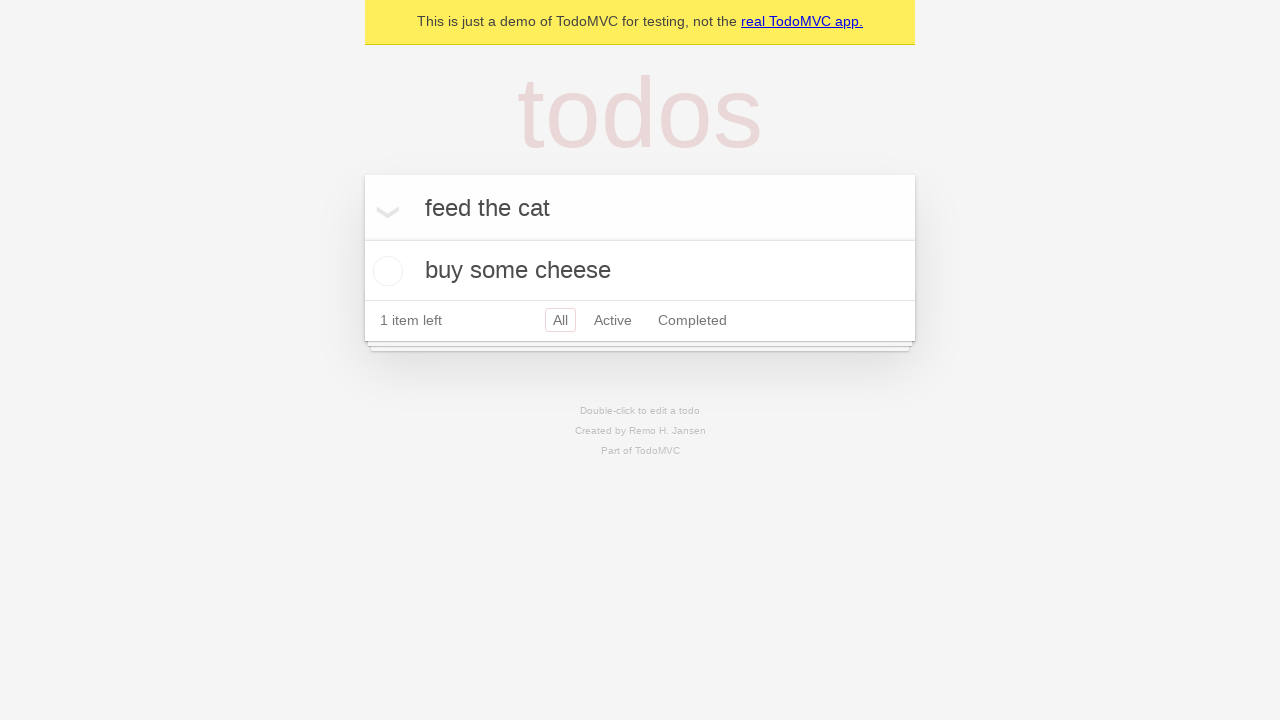

Pressed Enter to add 'feed the cat' to the todo list on internal:attr=[placeholder="What needs to be done?"i]
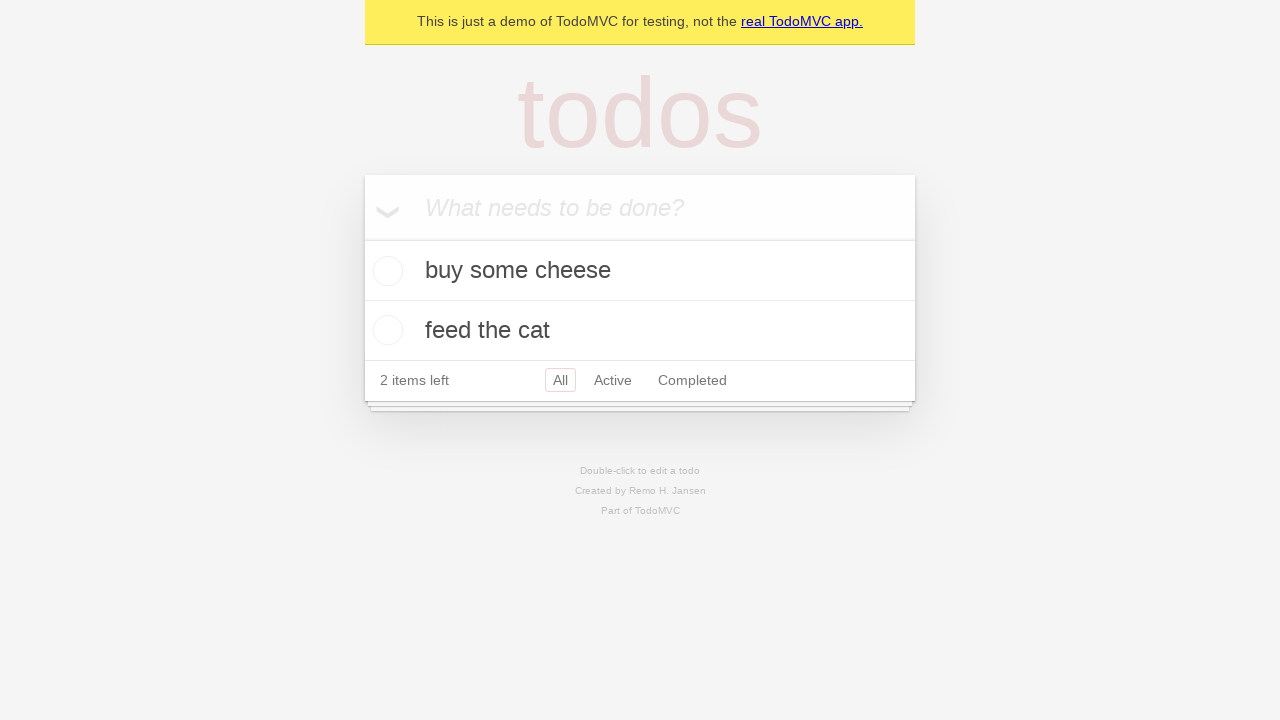

Filled todo input with 'book a doctors appointment' on internal:attr=[placeholder="What needs to be done?"i]
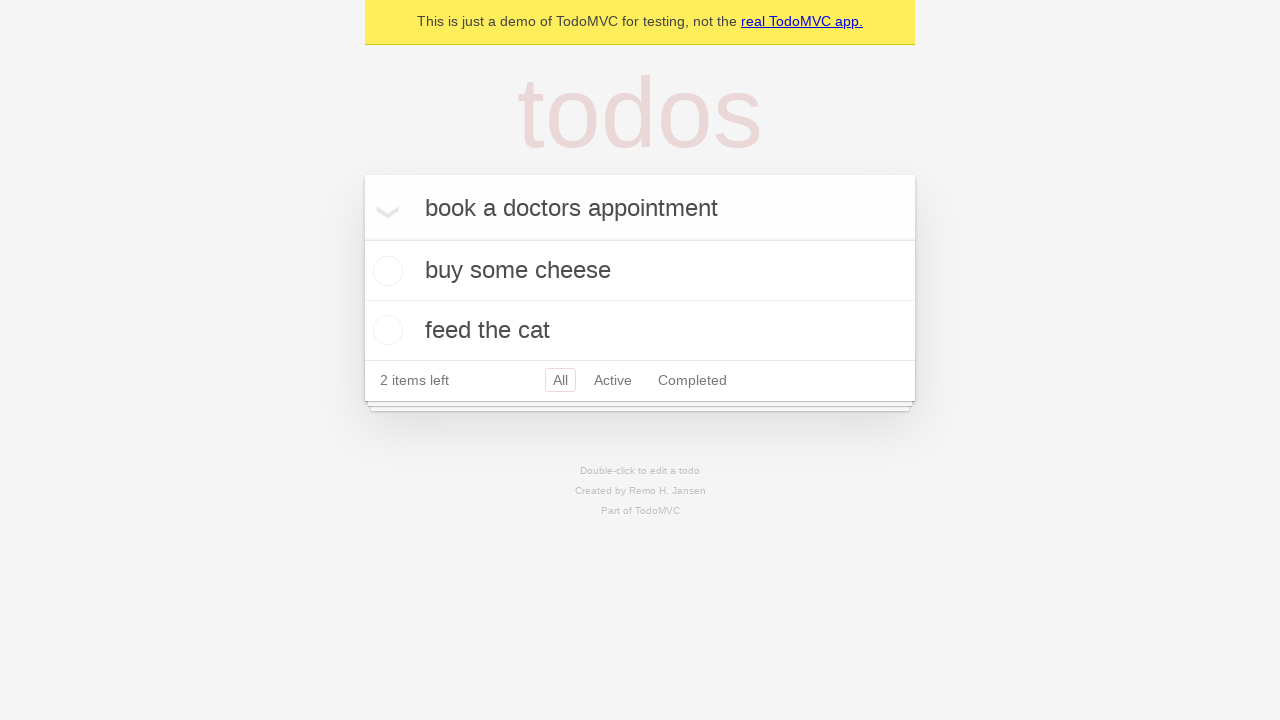

Pressed Enter to add 'book a doctors appointment' to the todo list on internal:attr=[placeholder="What needs to be done?"i]
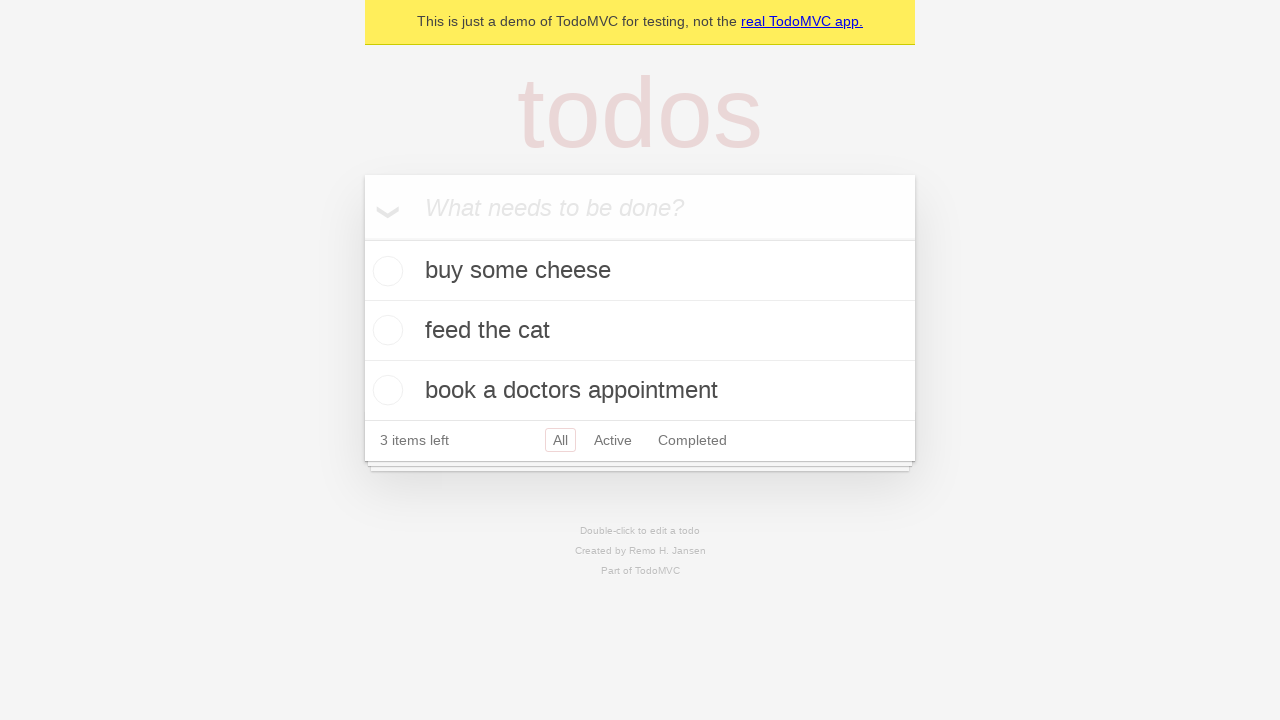

Checked the second todo item (feed the cat) at (385, 330) on internal:testid=[data-testid="todo-item"s] >> nth=1 >> internal:role=checkbox
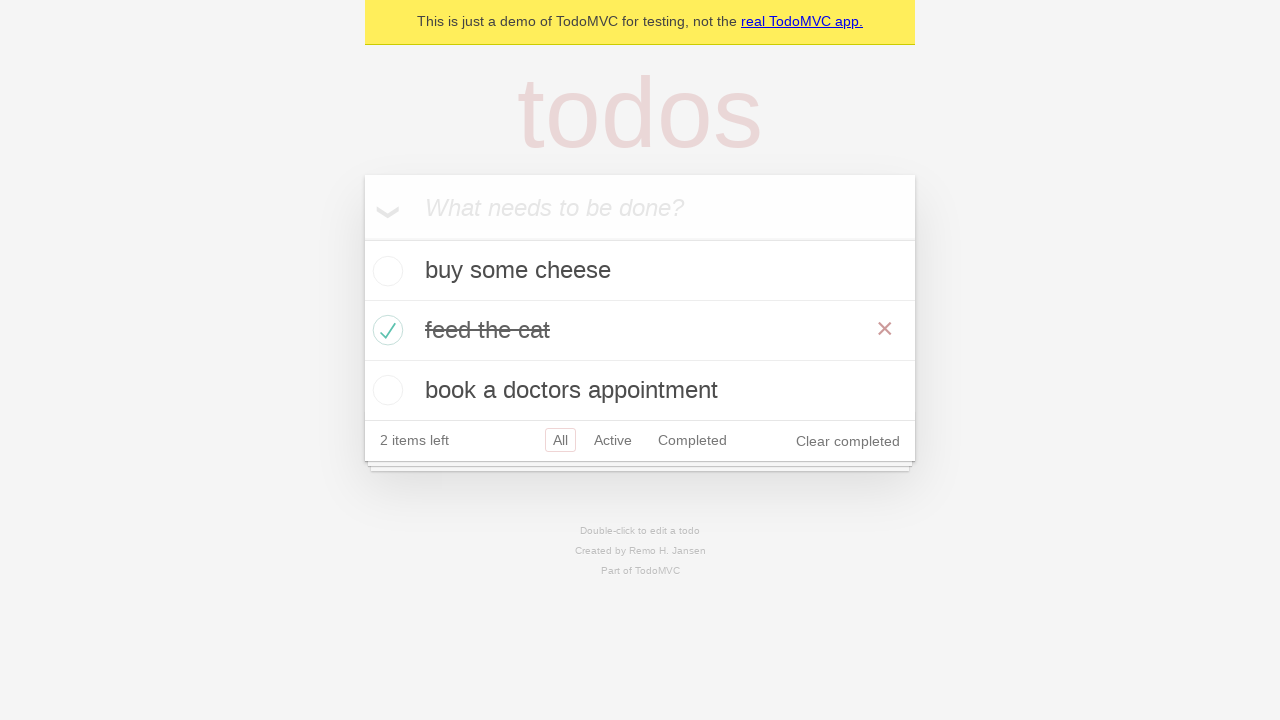

Clicked 'Clear completed' button to remove completed items at (848, 441) on internal:role=button[name="Clear completed"i]
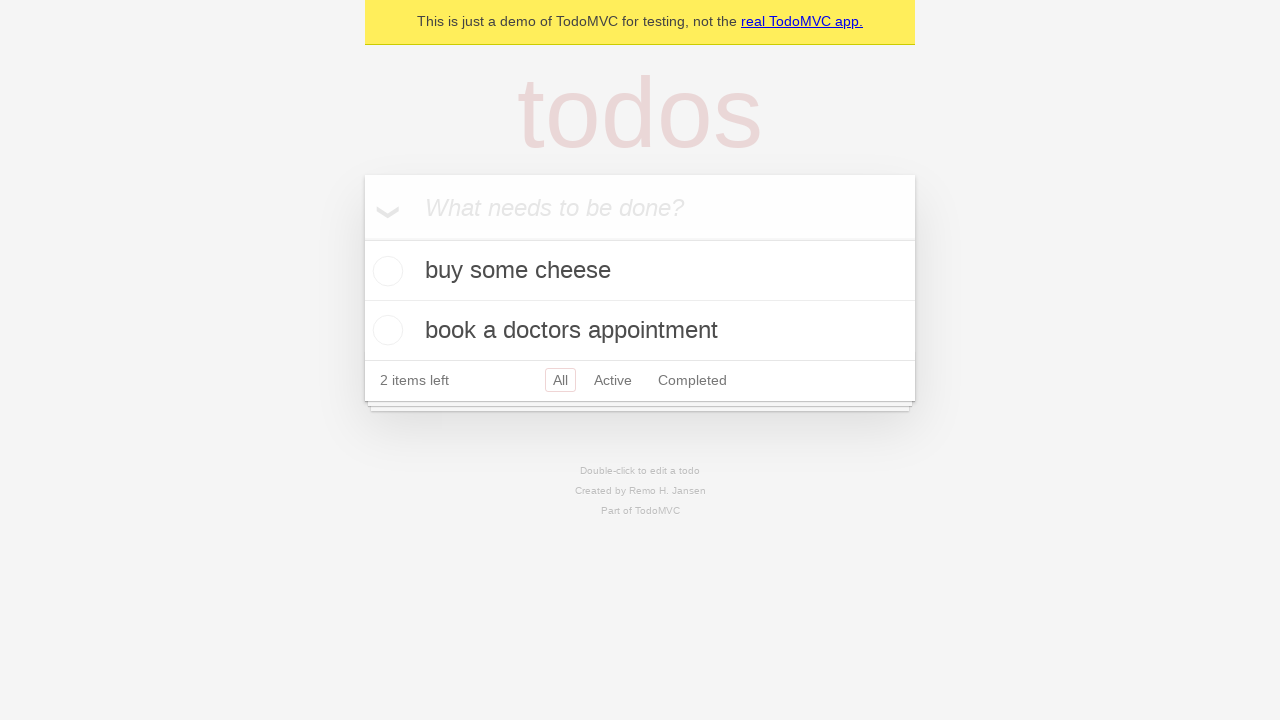

Verified that only 2 todo items remain after clearing completed items
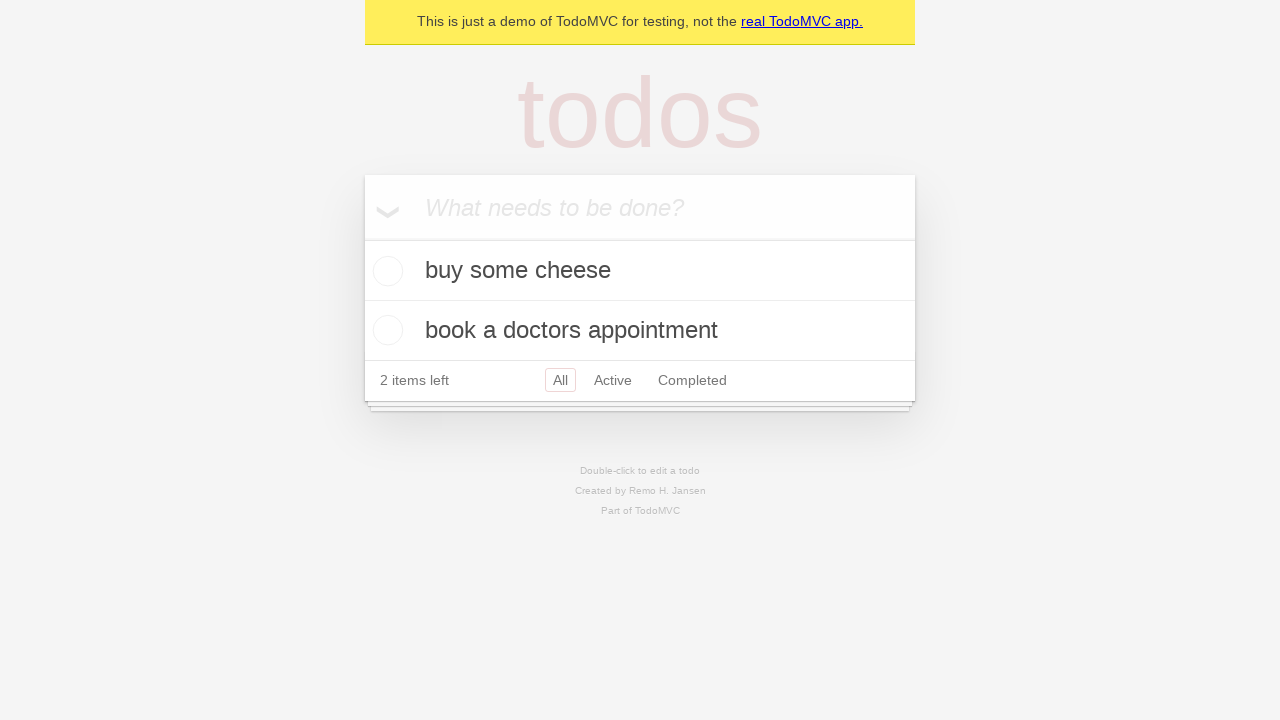

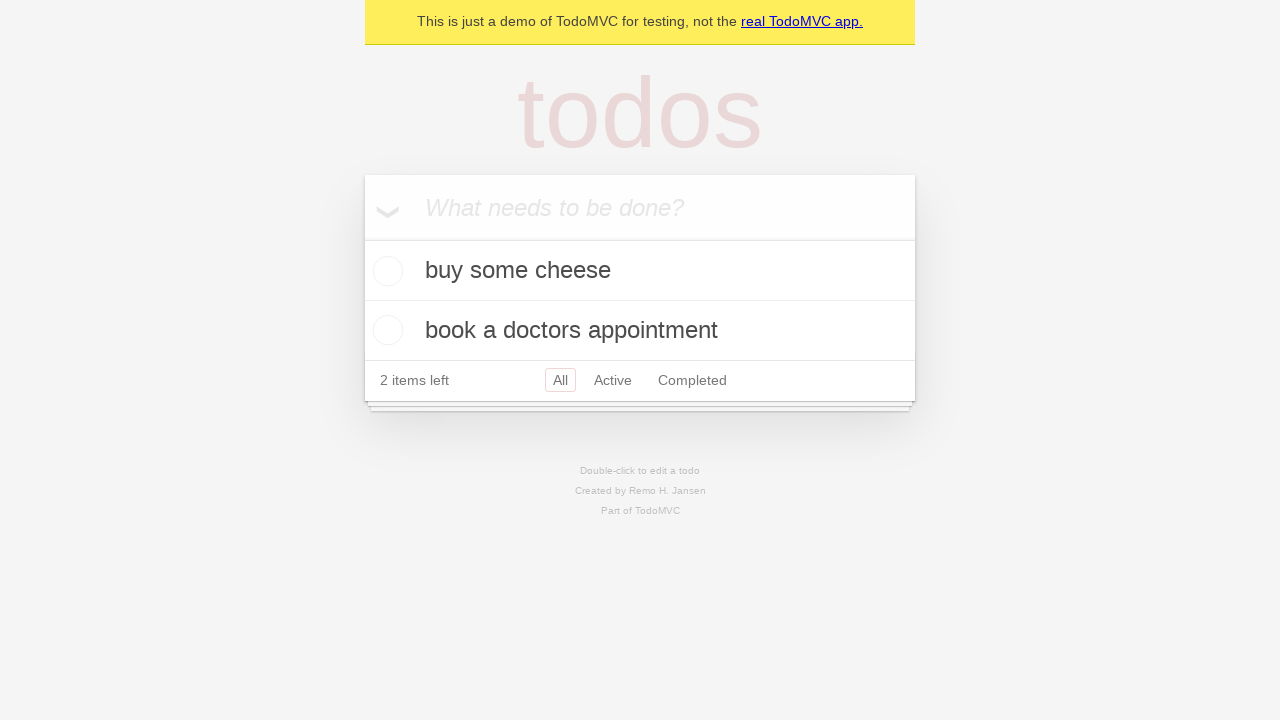